Tests scrolling functionality on a practice page by scrolling the window and a table component, then verifies that the sum of values in a table column matches the displayed total amount.

Starting URL: https://rahulshettyacademy.com/AutomationPractice/

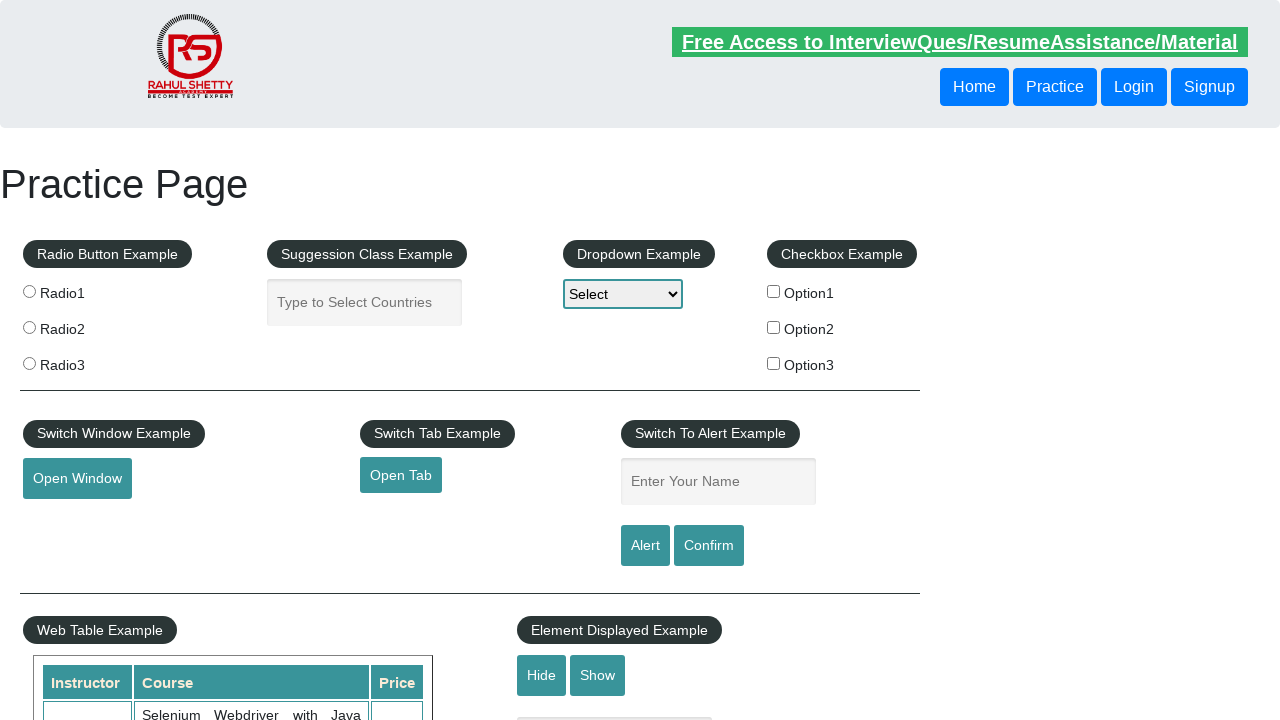

Scrolled window down by 500 pixels
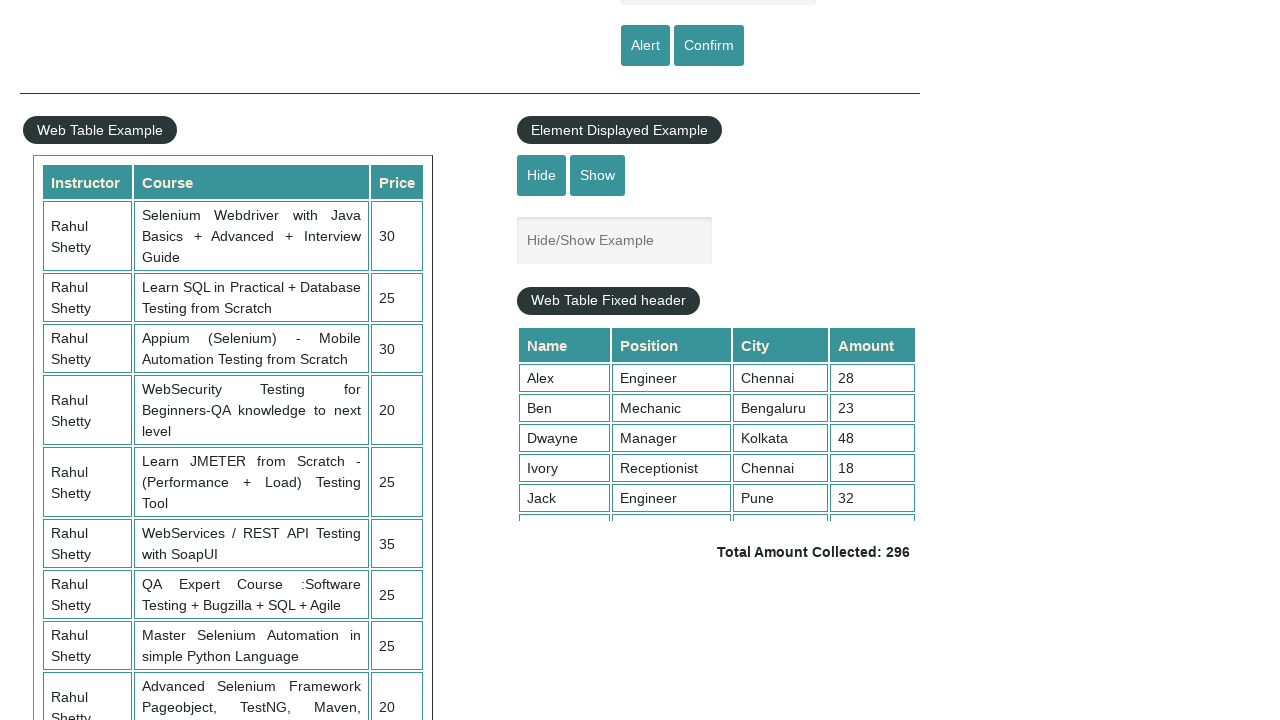

Waited 2000ms for page to settle
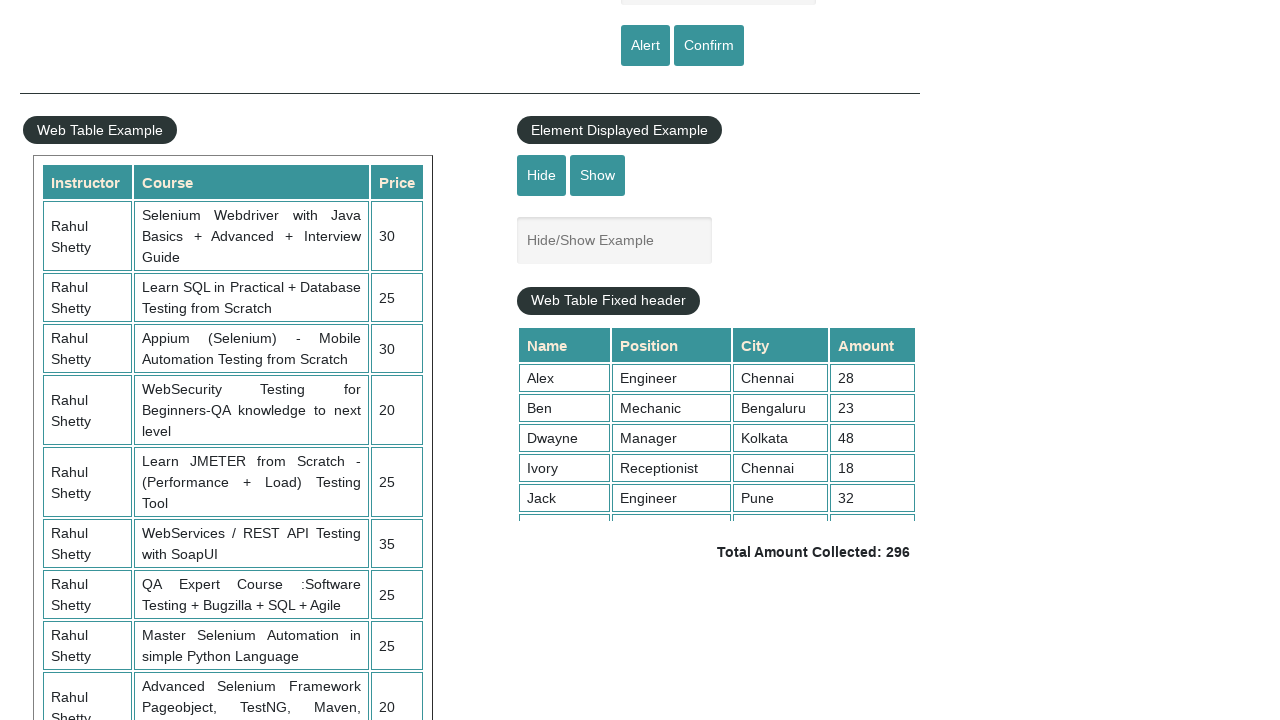

Scrolled table component down by 5000 pixels
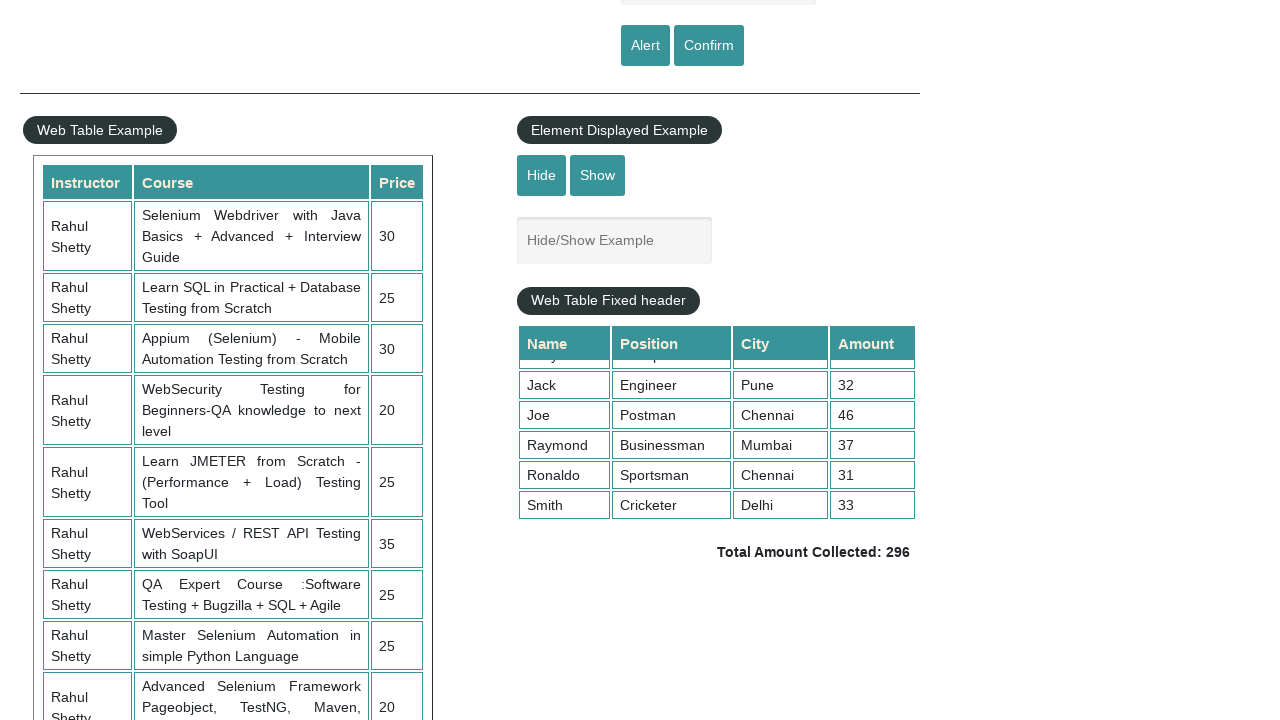

Waited 1000ms for table scroll to complete
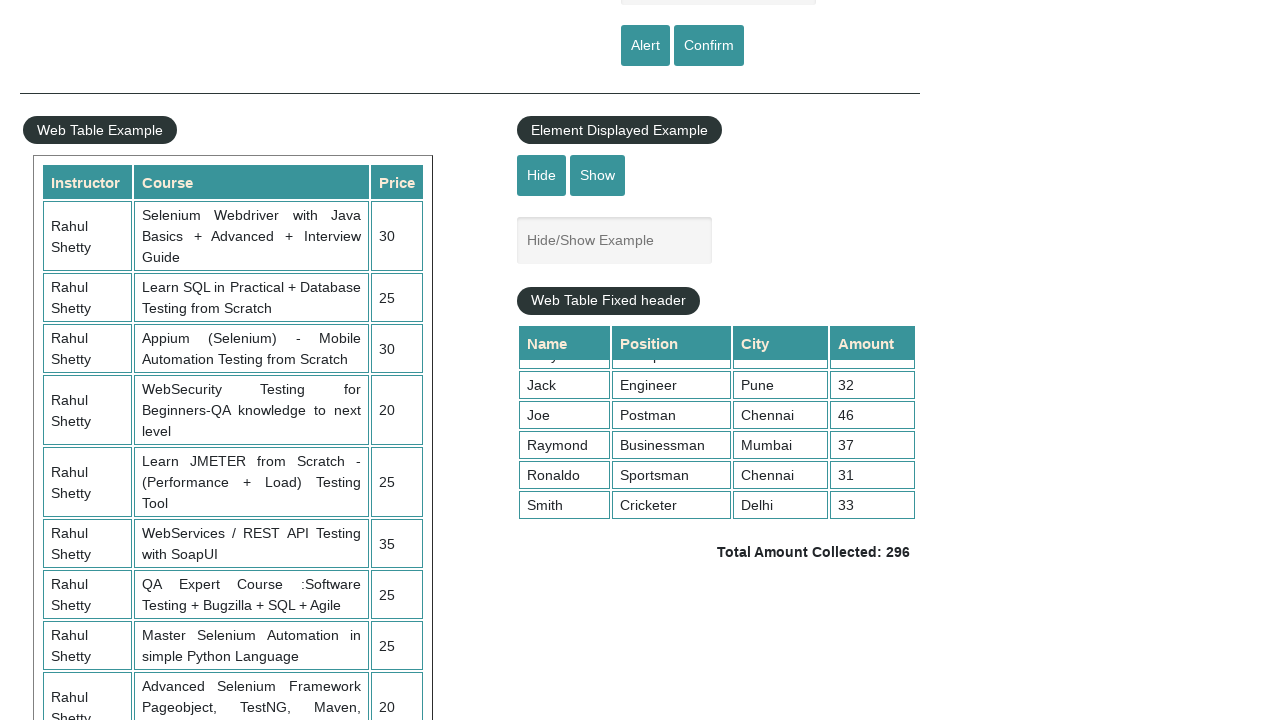

Retrieved all values from 4th column of table
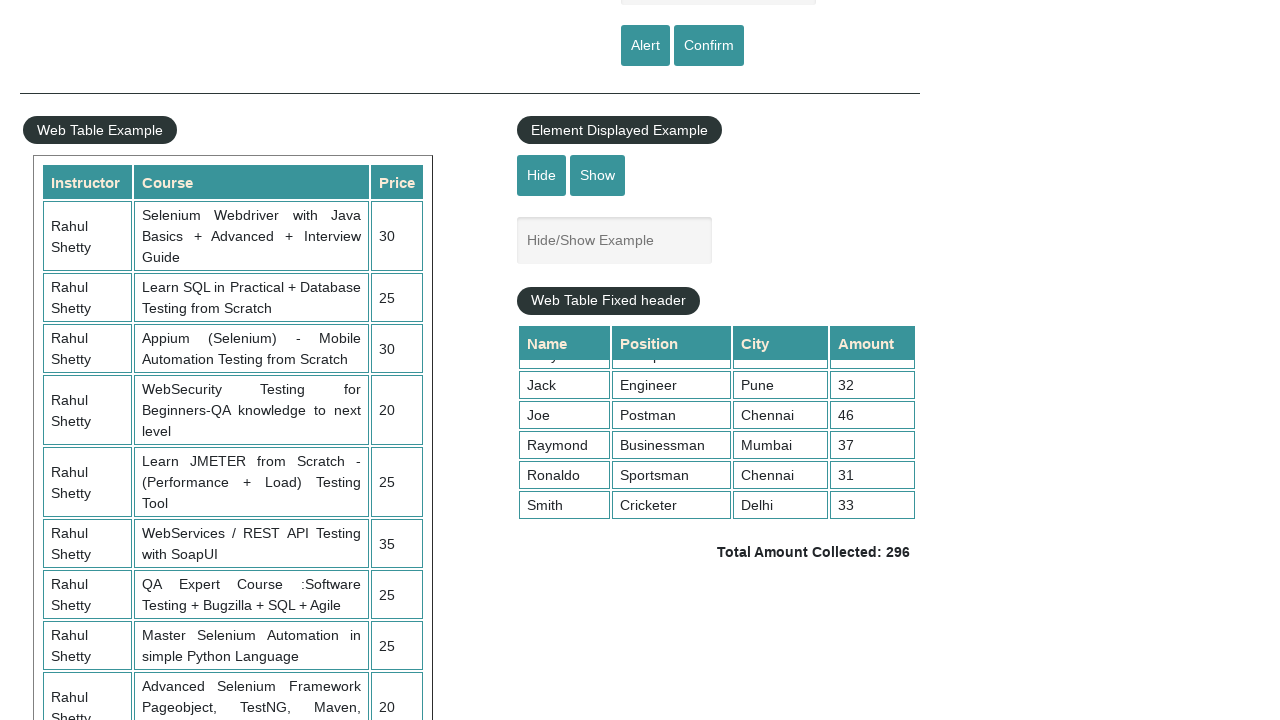

Calculated sum of all column values: 296
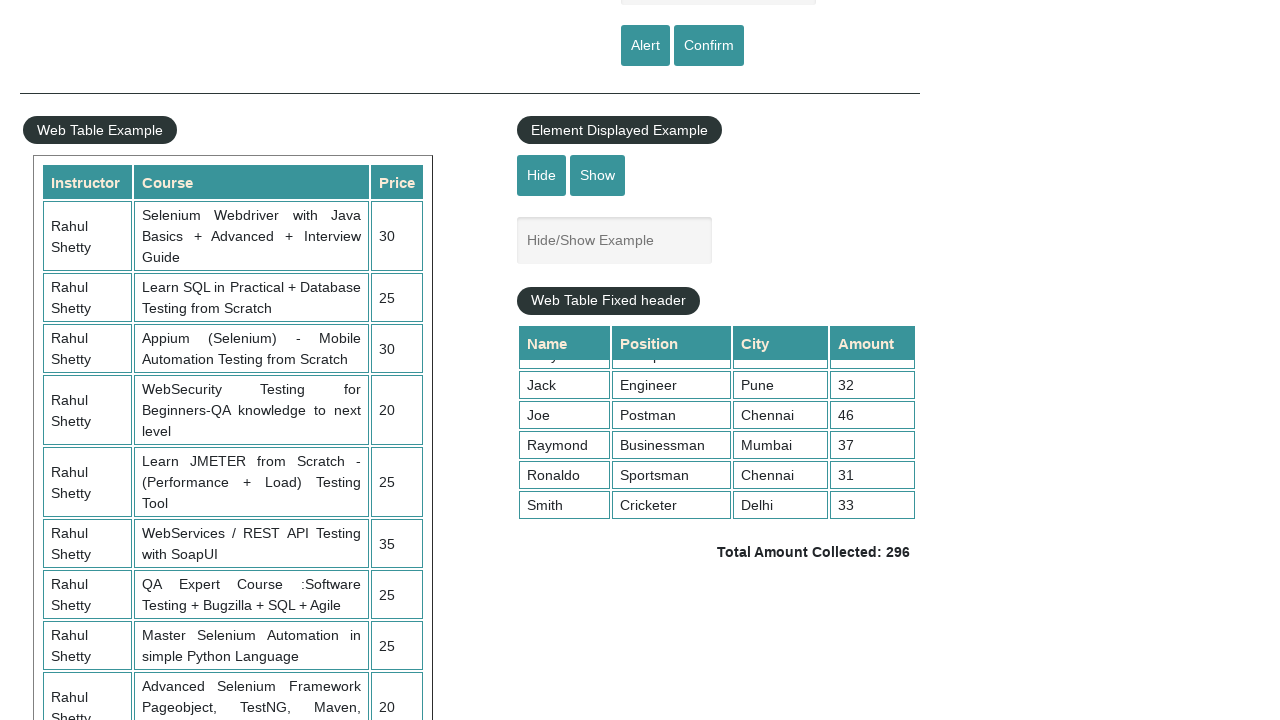

Retrieved displayed total amount element
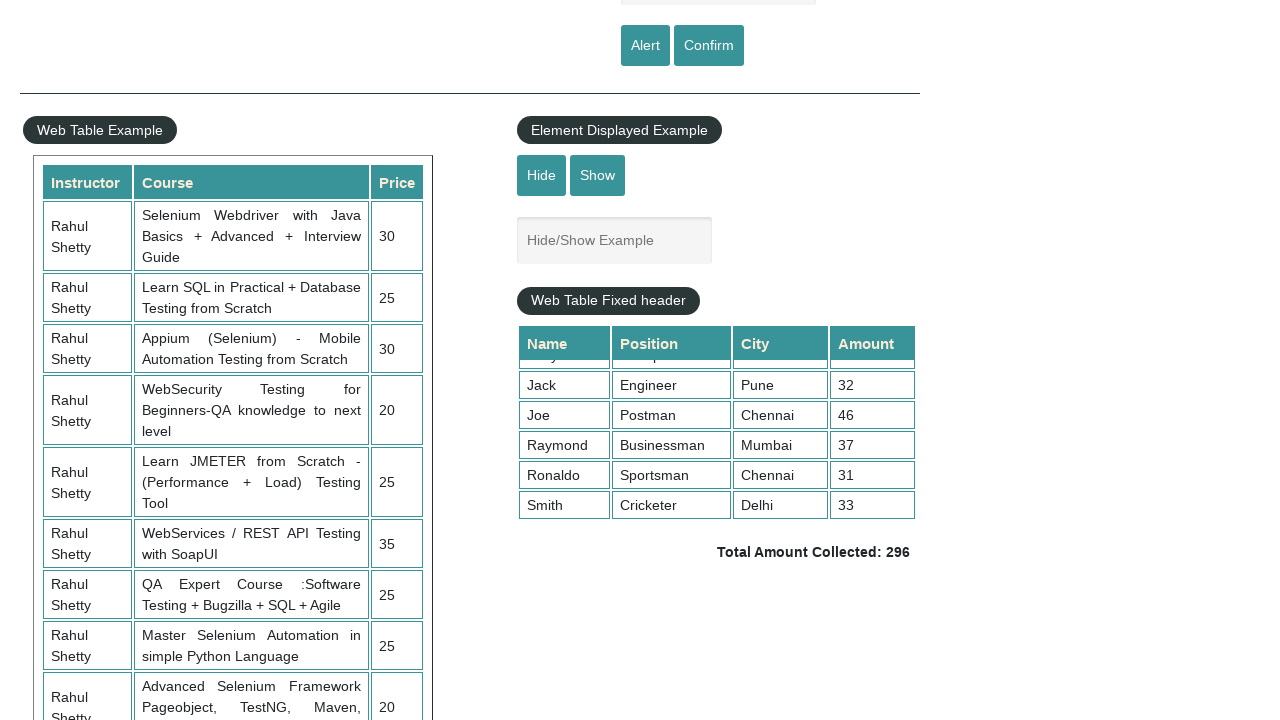

Parsed displayed total: 296
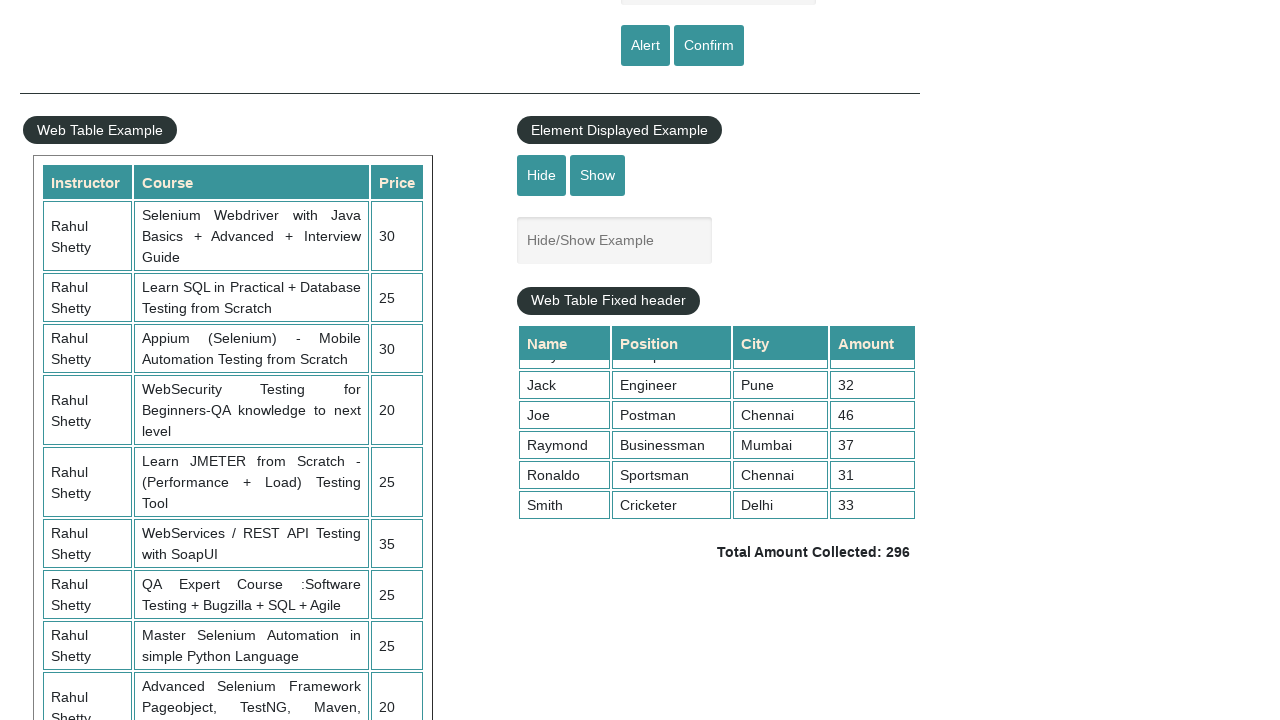

Verified calculated sum 296 matches displayed total 296
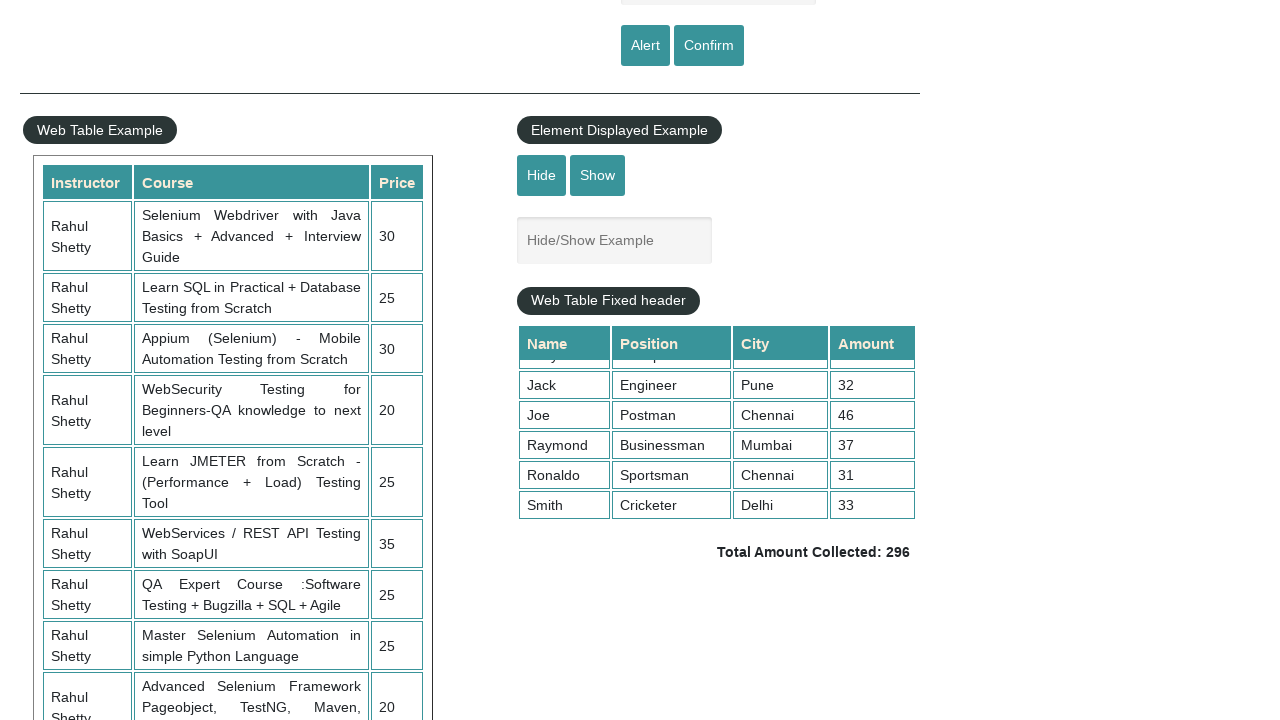

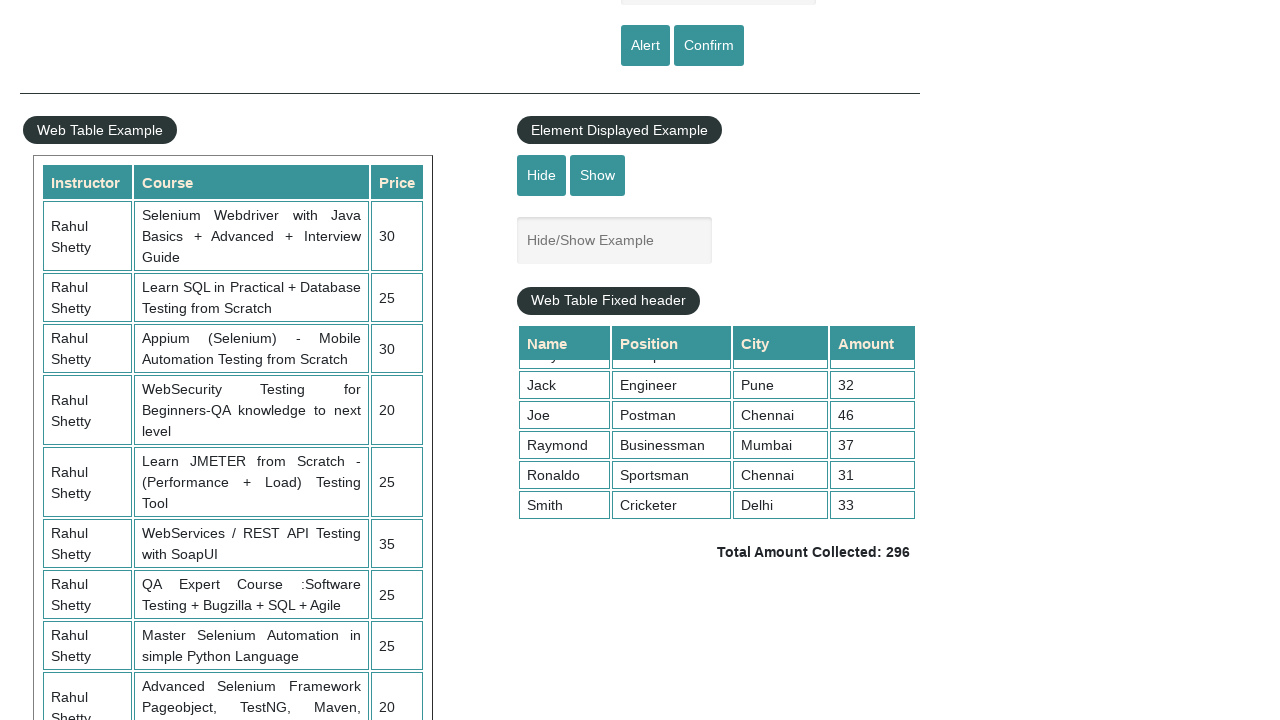